Tests drag and drop functionality by dragging an element and dropping it onto a target area

Starting URL: https://jqueryui.com/resources/demos/droppable/default.html

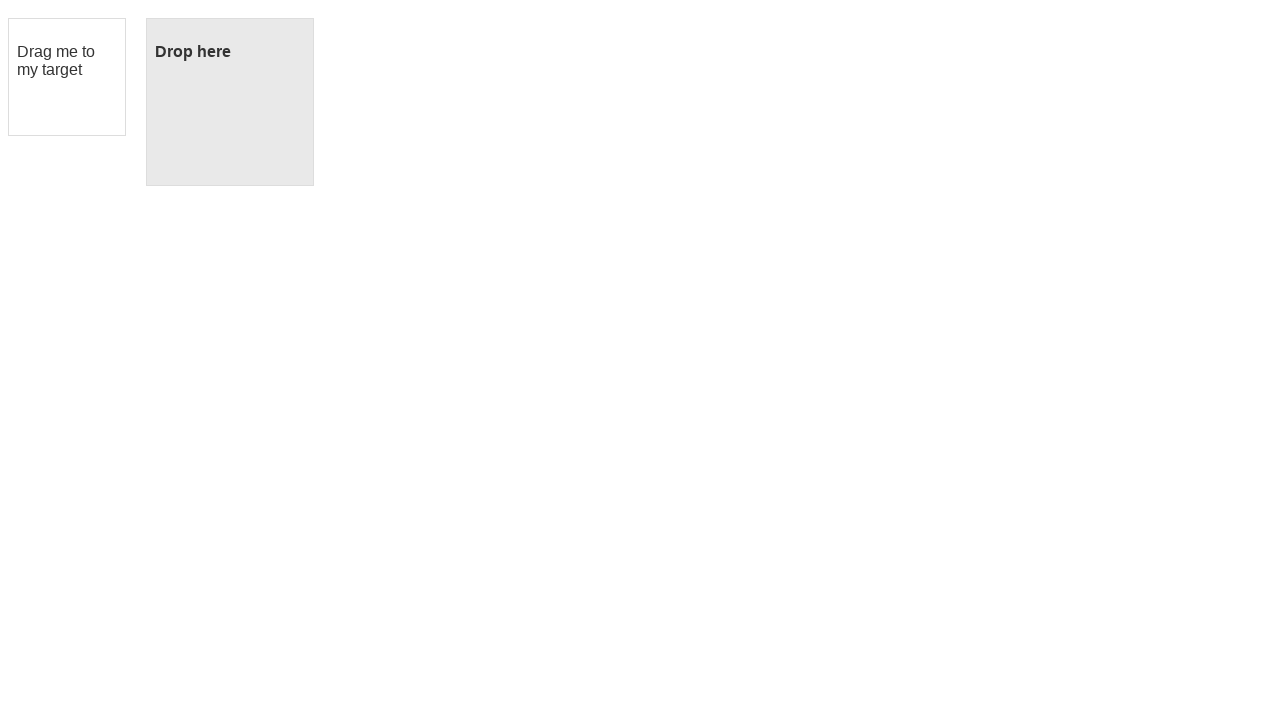

Dragged draggable element and dropped it onto droppable target at (230, 102)
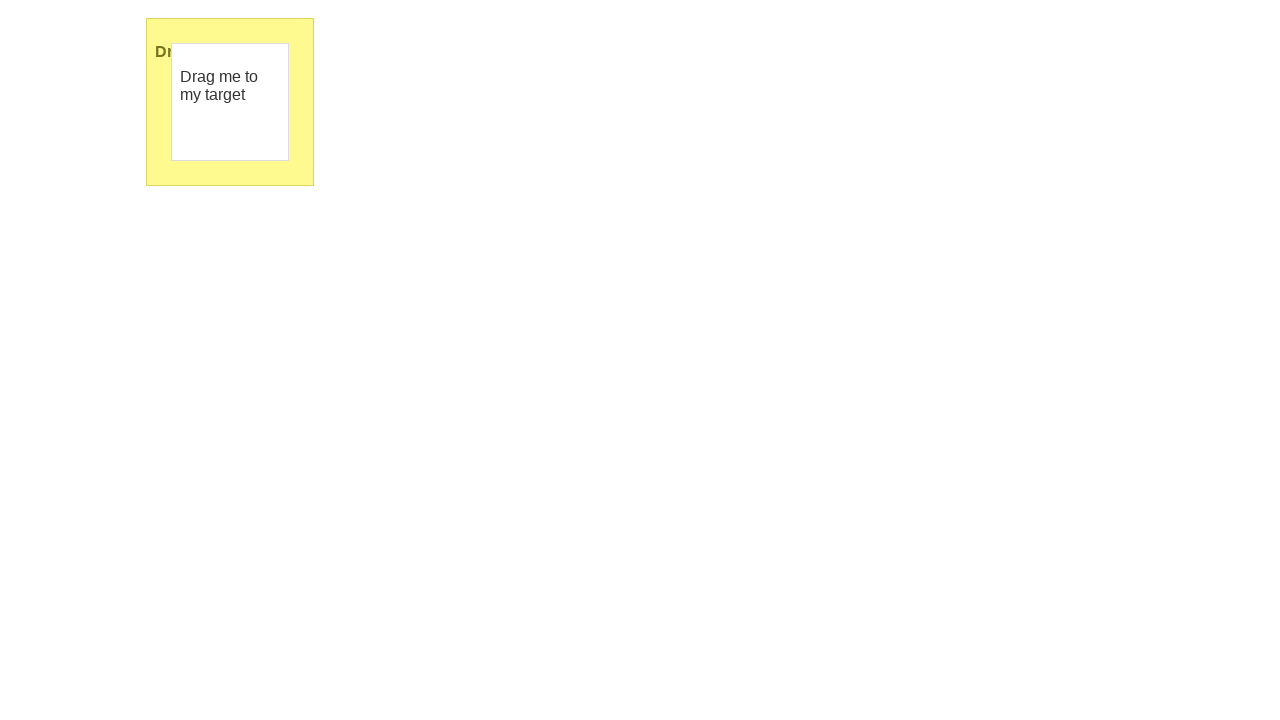

Verified drop was successful - droppable target displays 'Dropped!' text
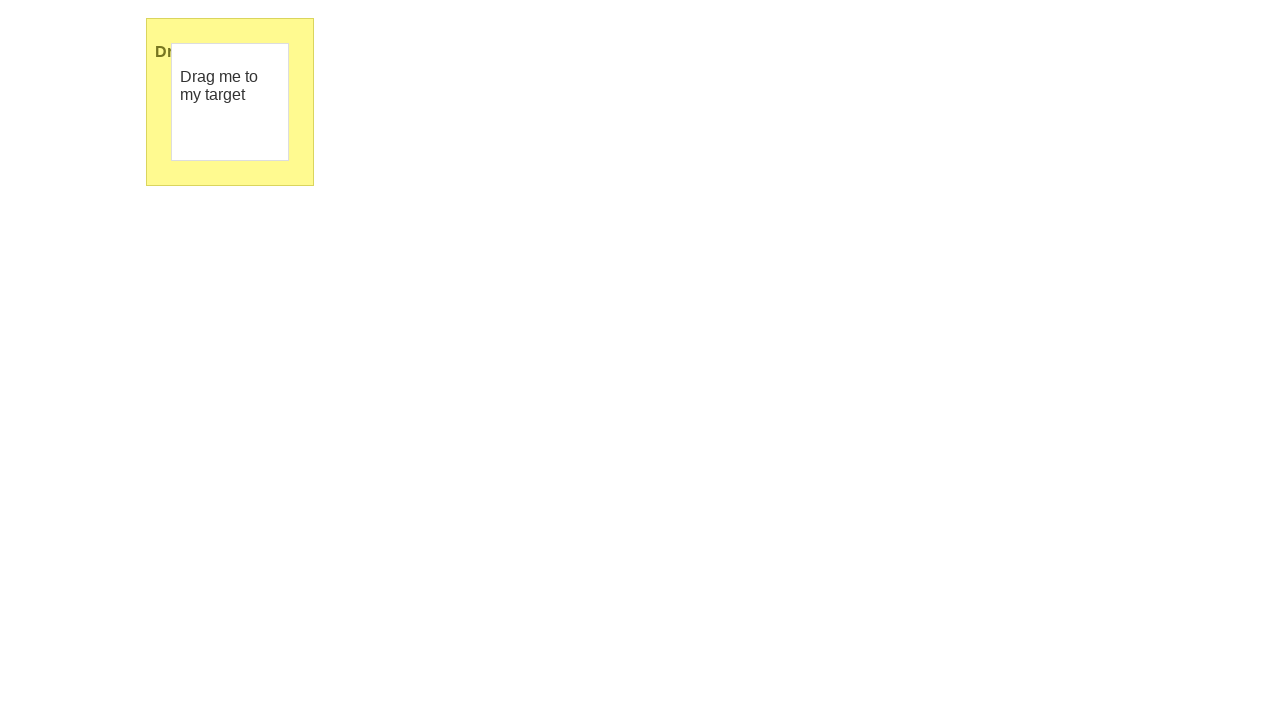

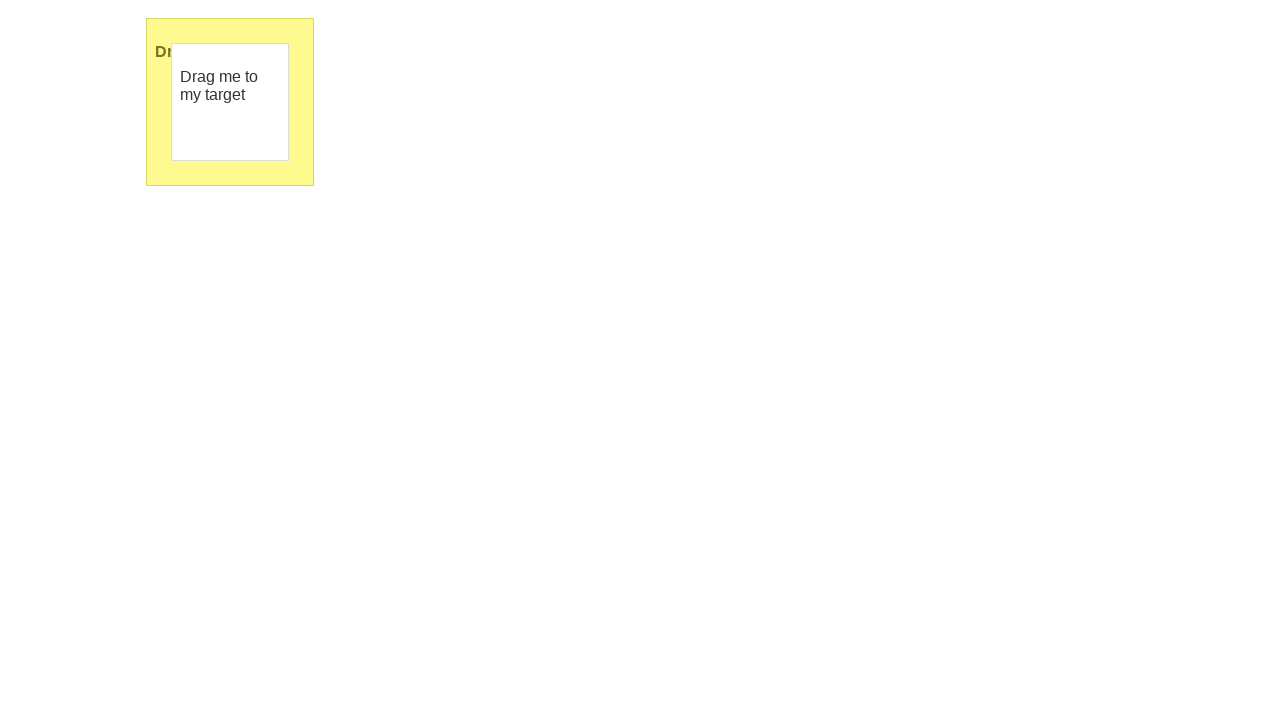